Tests adding another todo item to the sample todo application by entering text and submitting, then verifying the item is displayed.

Starting URL: https://lambdatest.github.io/sample-todo-app/

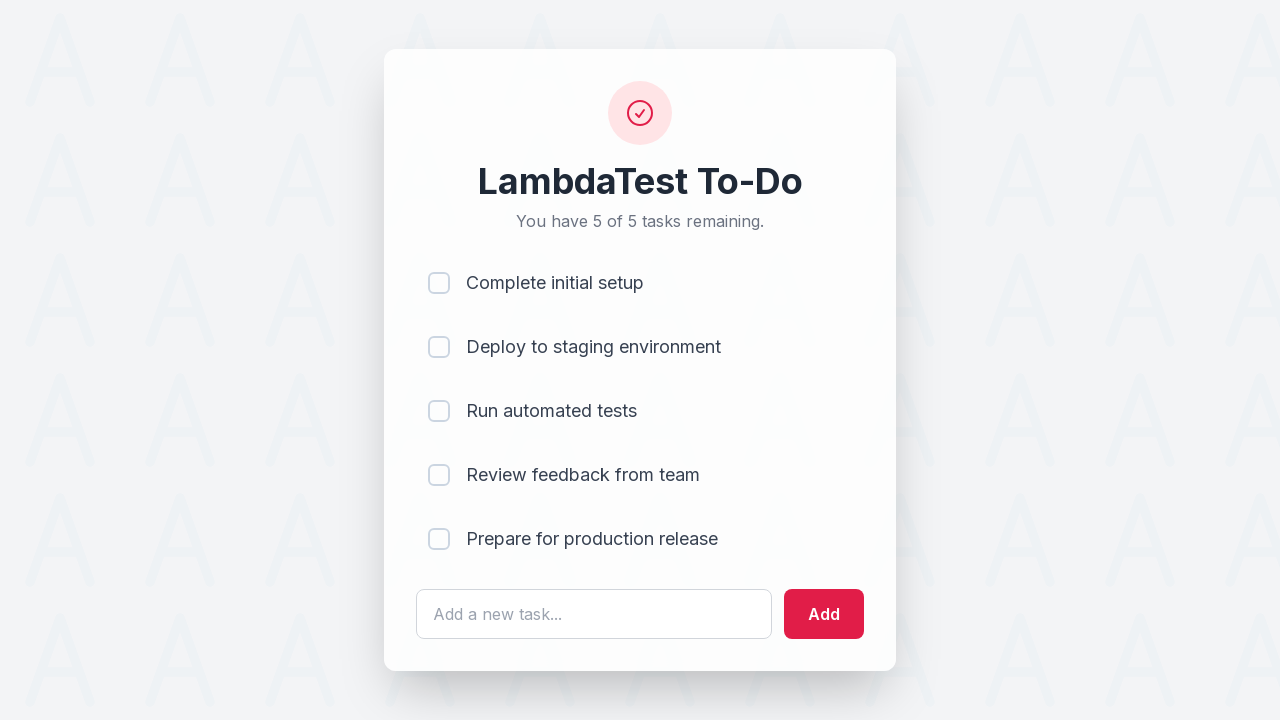

Filled todo input field with 'Complete Playwright tutorial' on #sampletodotext
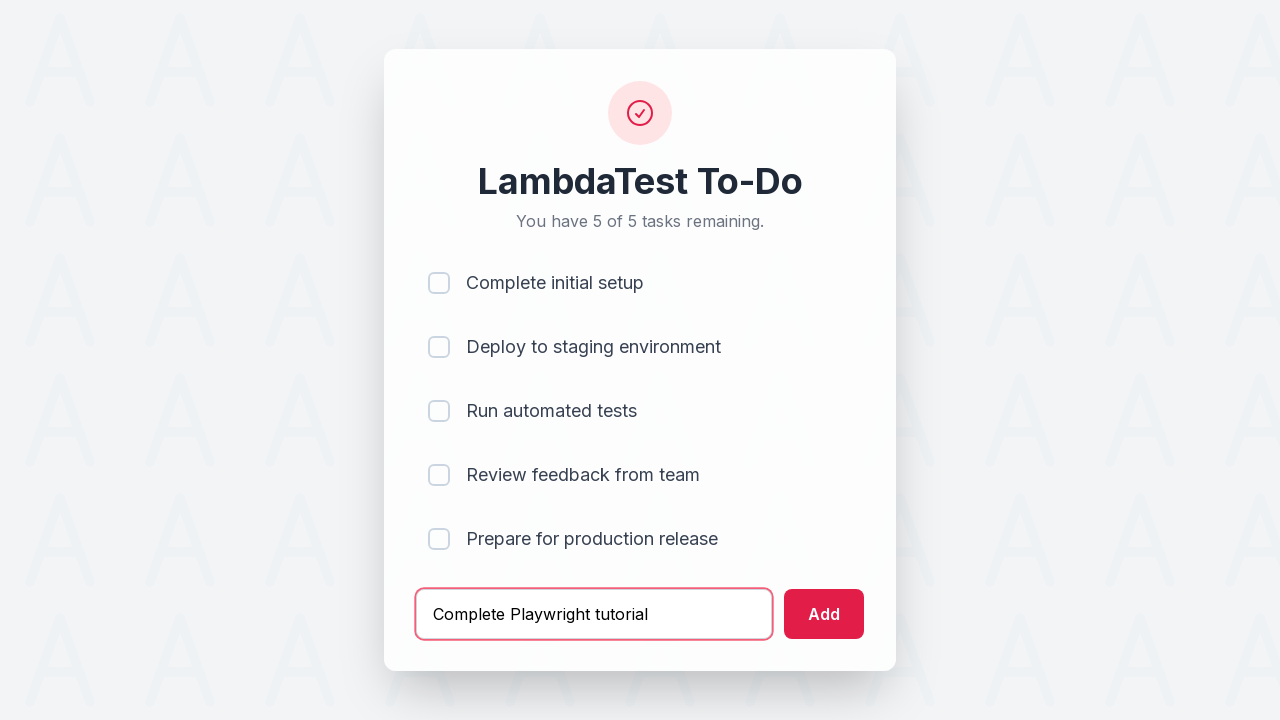

Pressed Enter to submit the todo item on #sampletodotext
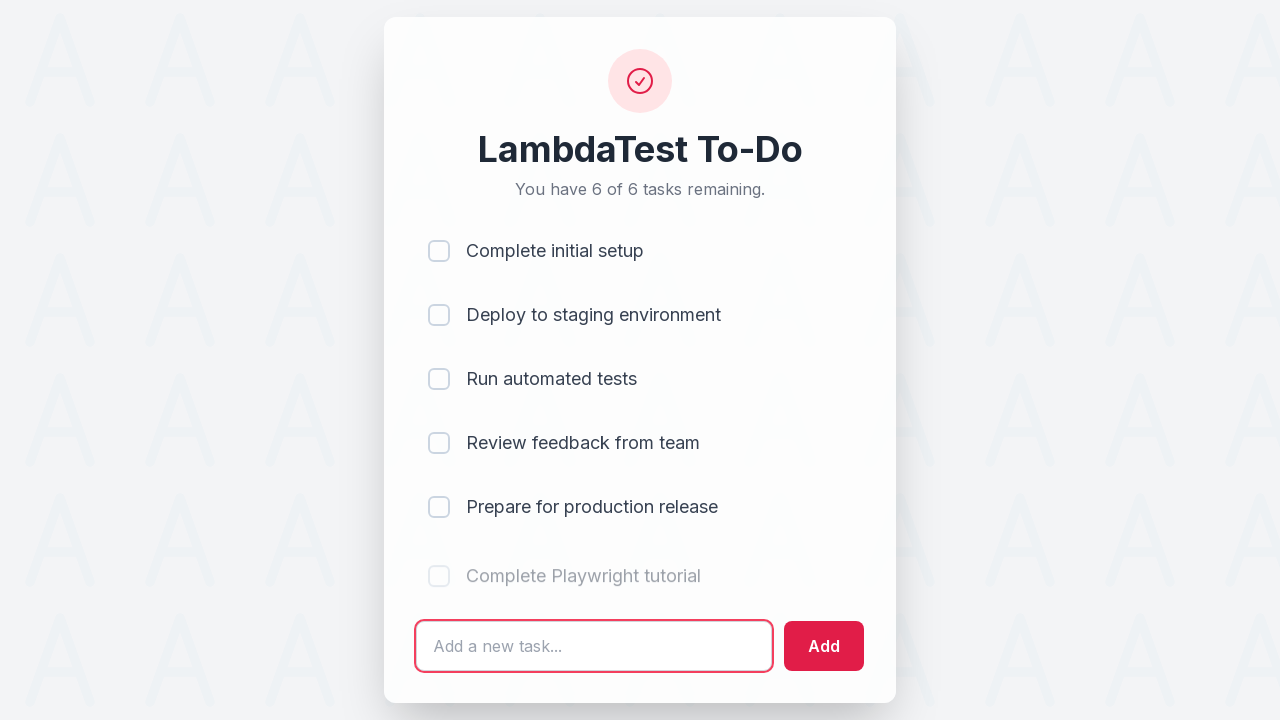

Verified new todo item appears in the list
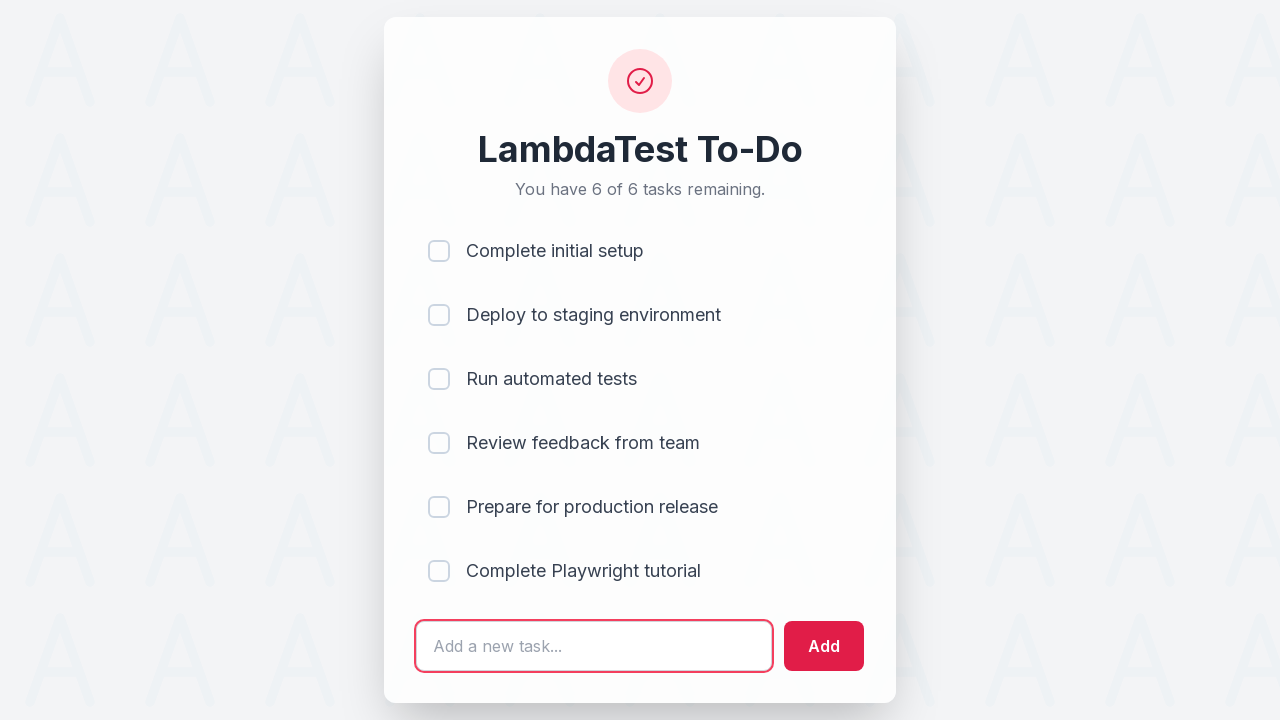

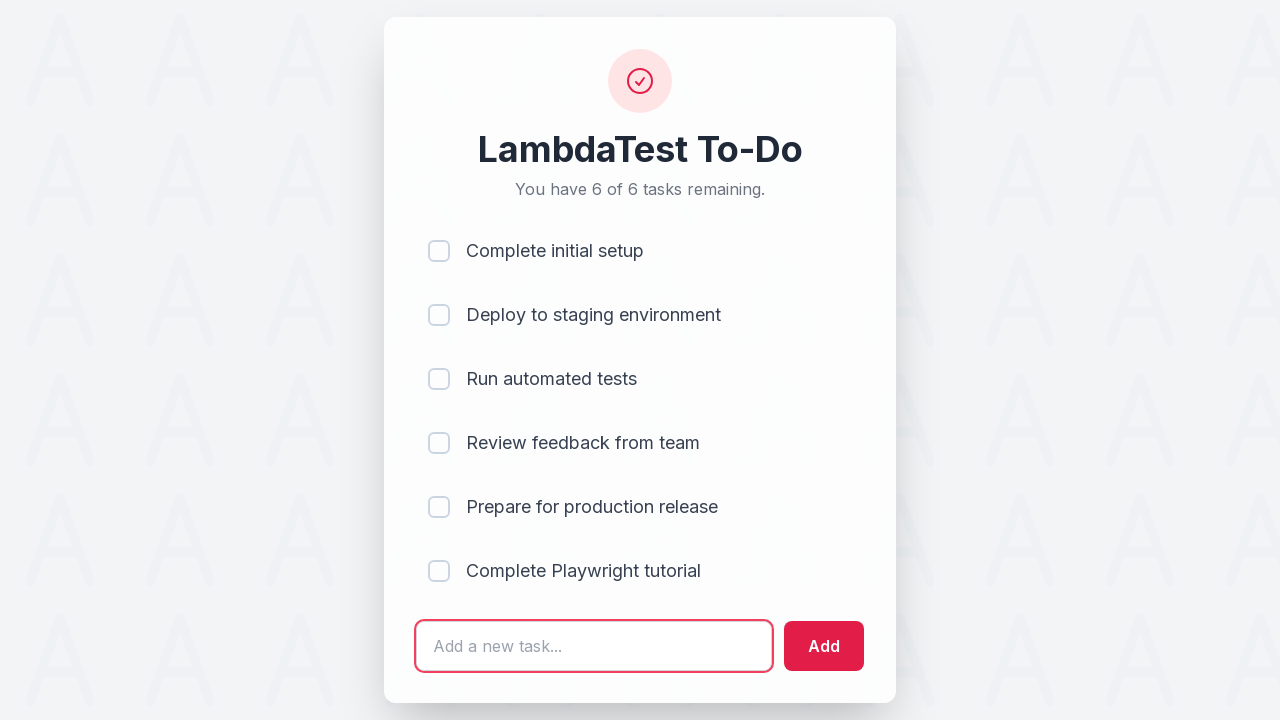